Navigates to the OrangeHRM login page and verifies the page title is "OrangeHRM"

Starting URL: https://opensource-demo.orangehrmlive.com/web/index.php/auth/login

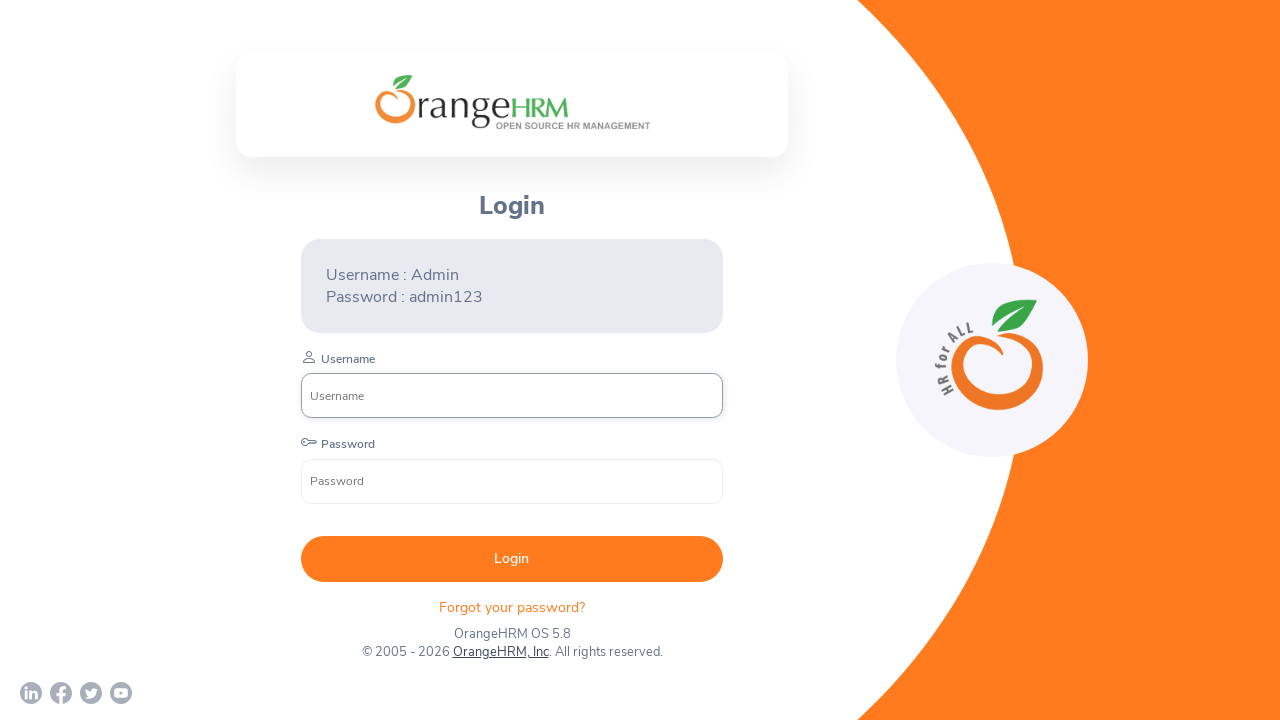

Waited for page to load (domcontentloaded state reached)
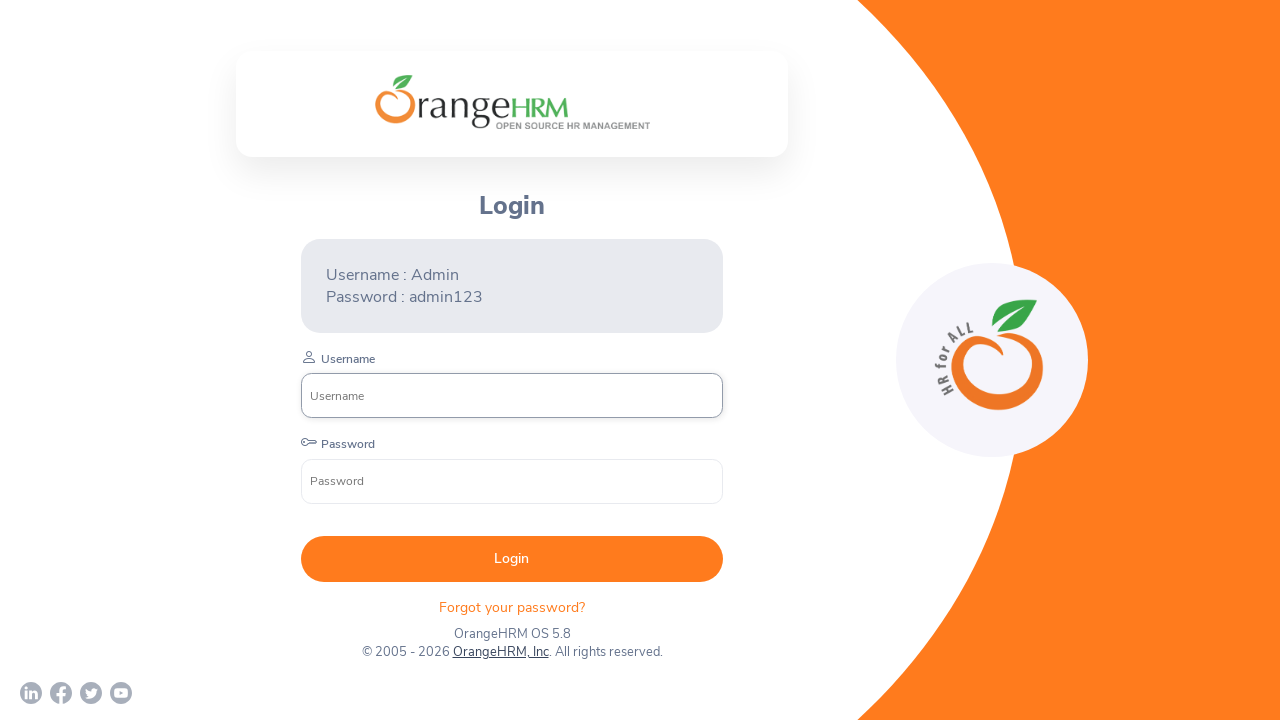

Verified page title is 'OrangeHRM'
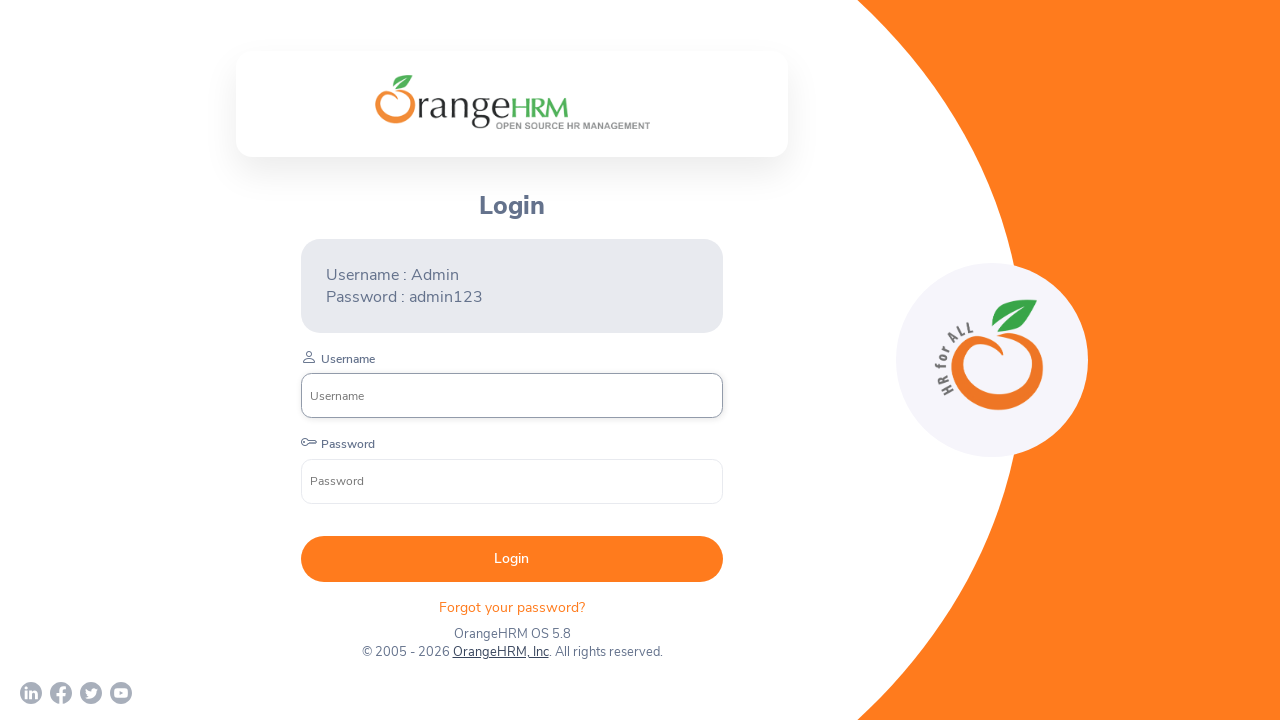

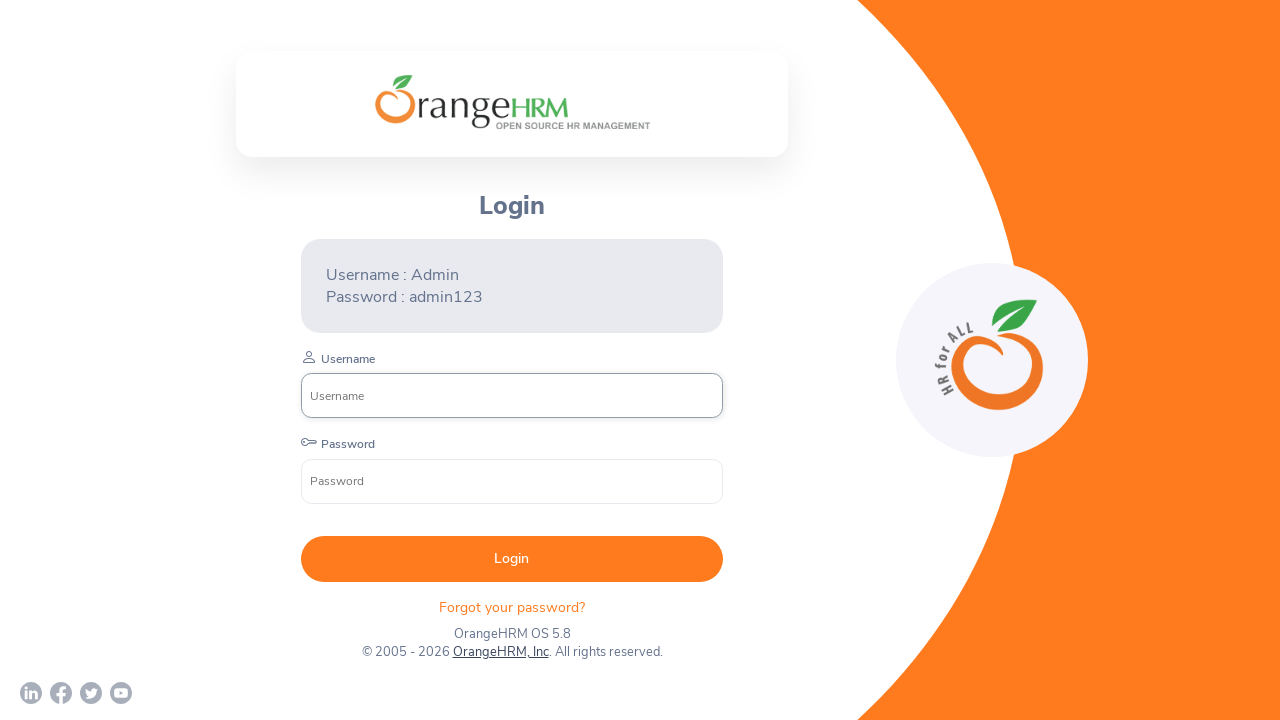